Tests drag and drop functionality by dragging an element and dropping it onto a target within an iframe

Starting URL: https://jqueryui.com/droppable/

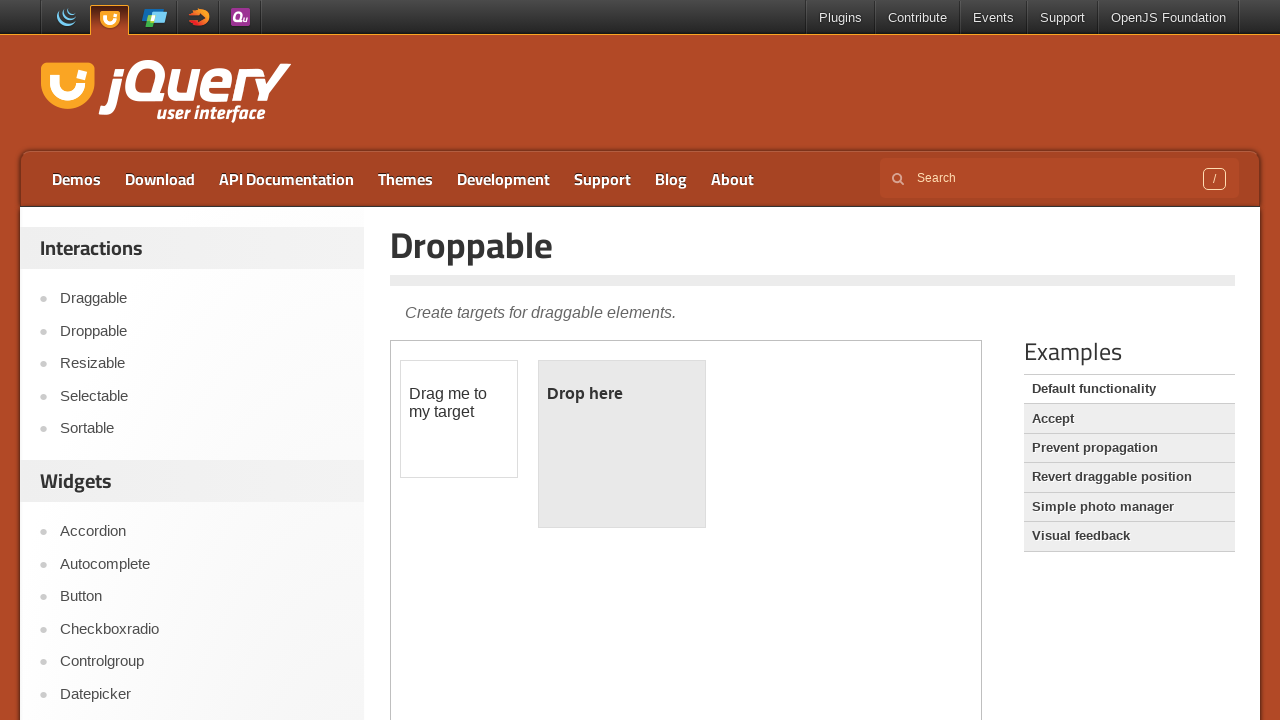

Located iframe element containing drag and drop demo
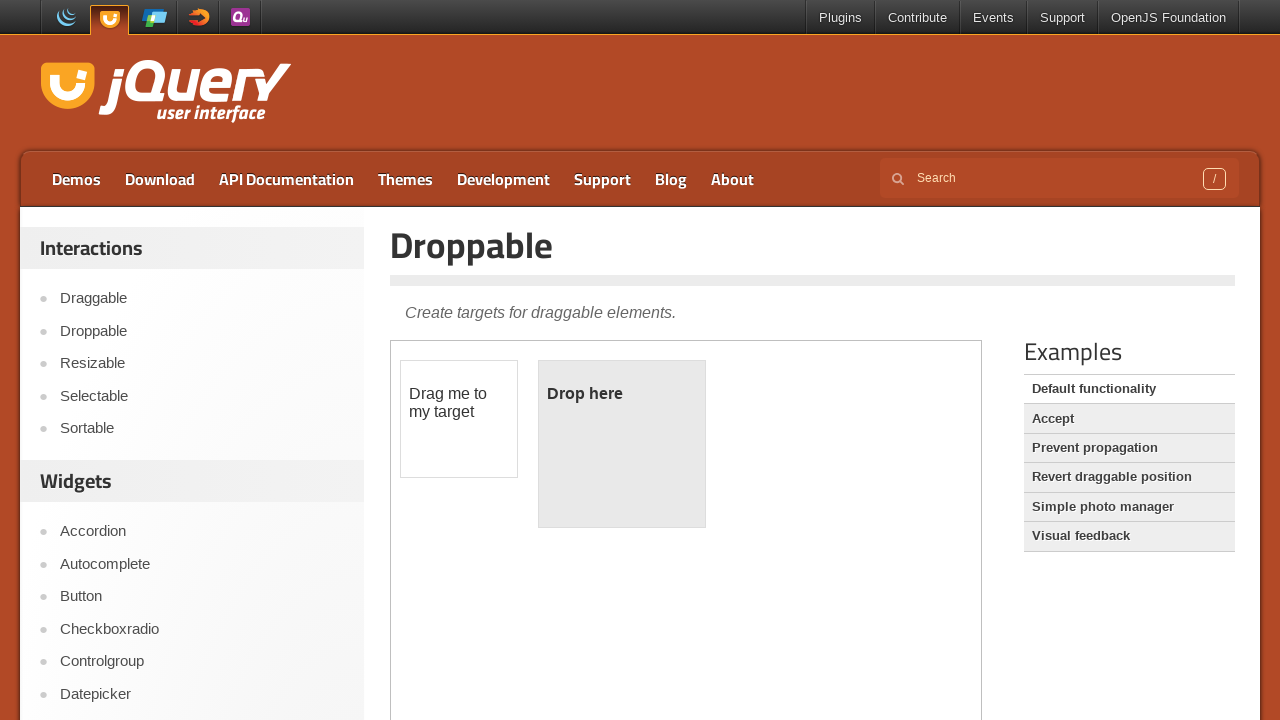

Located draggable element
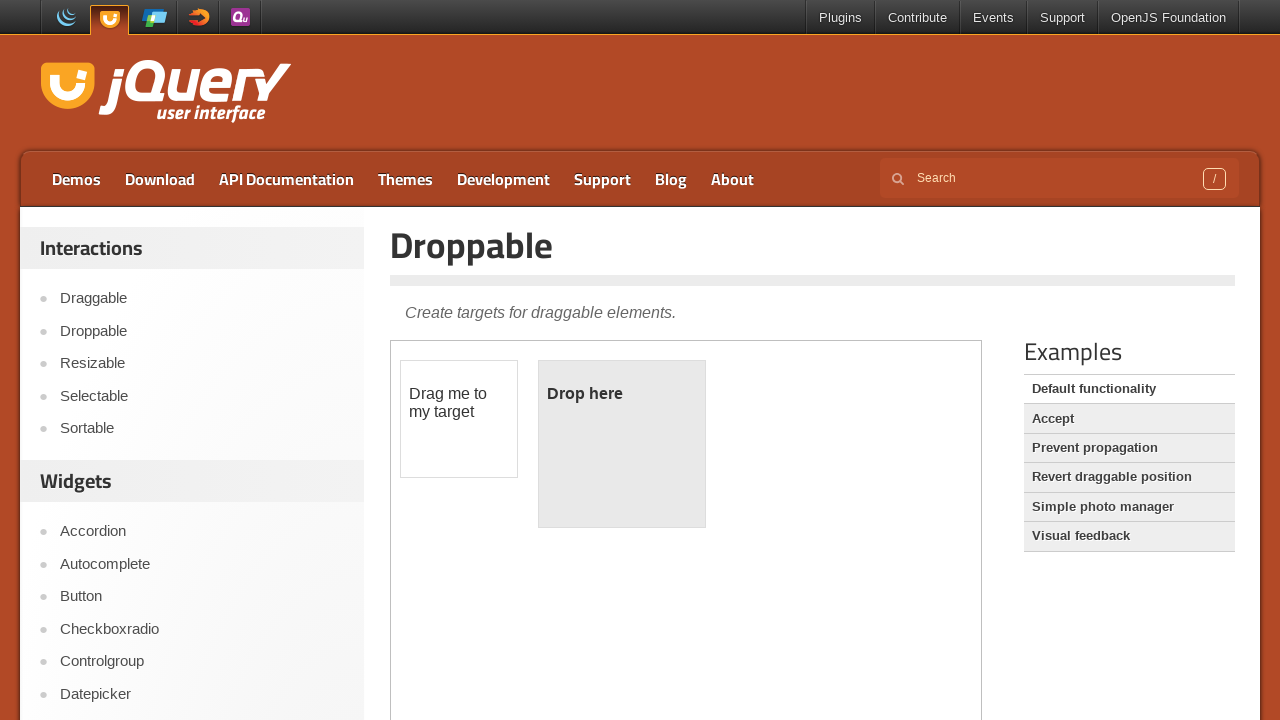

Located droppable target element
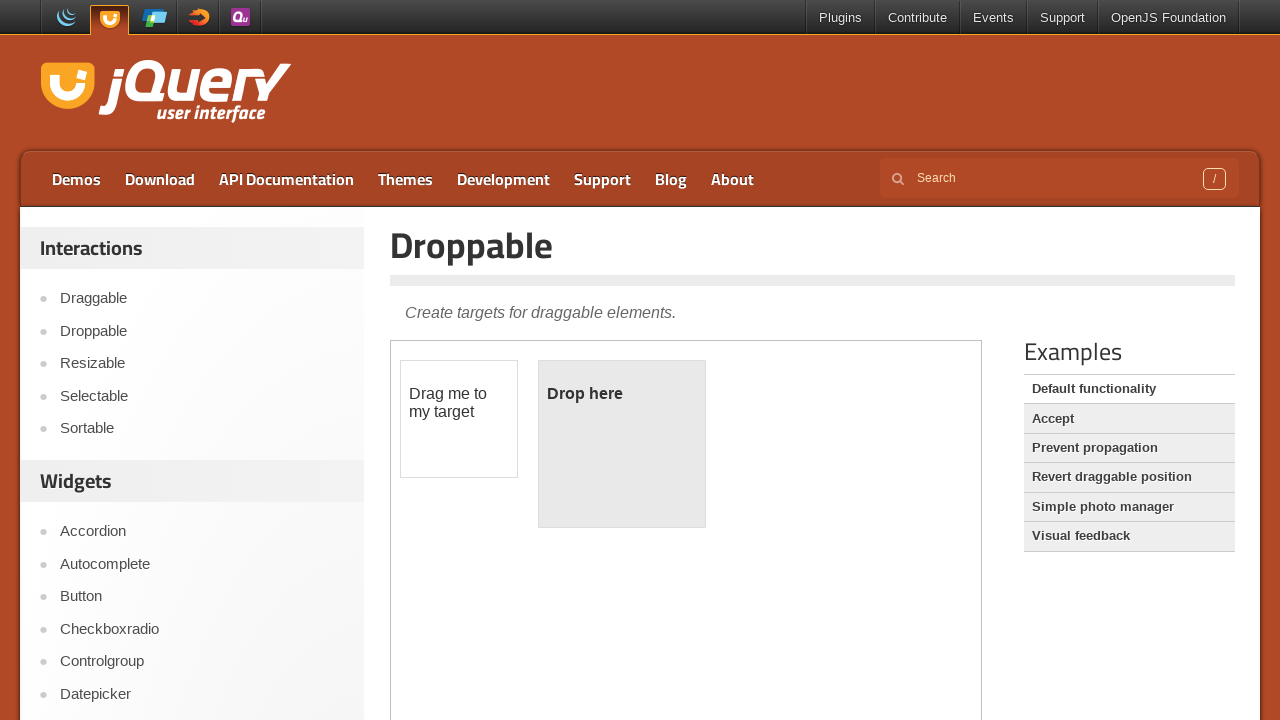

Dragged draggable element onto droppable target at (622, 444)
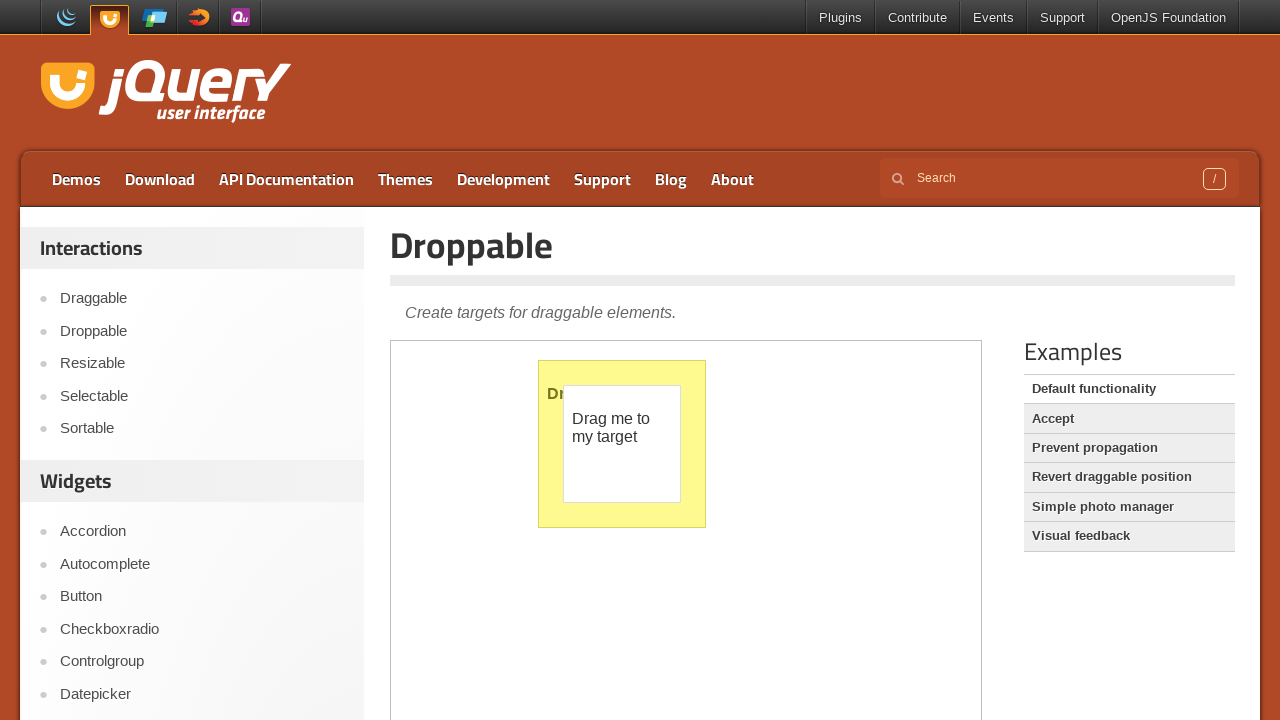

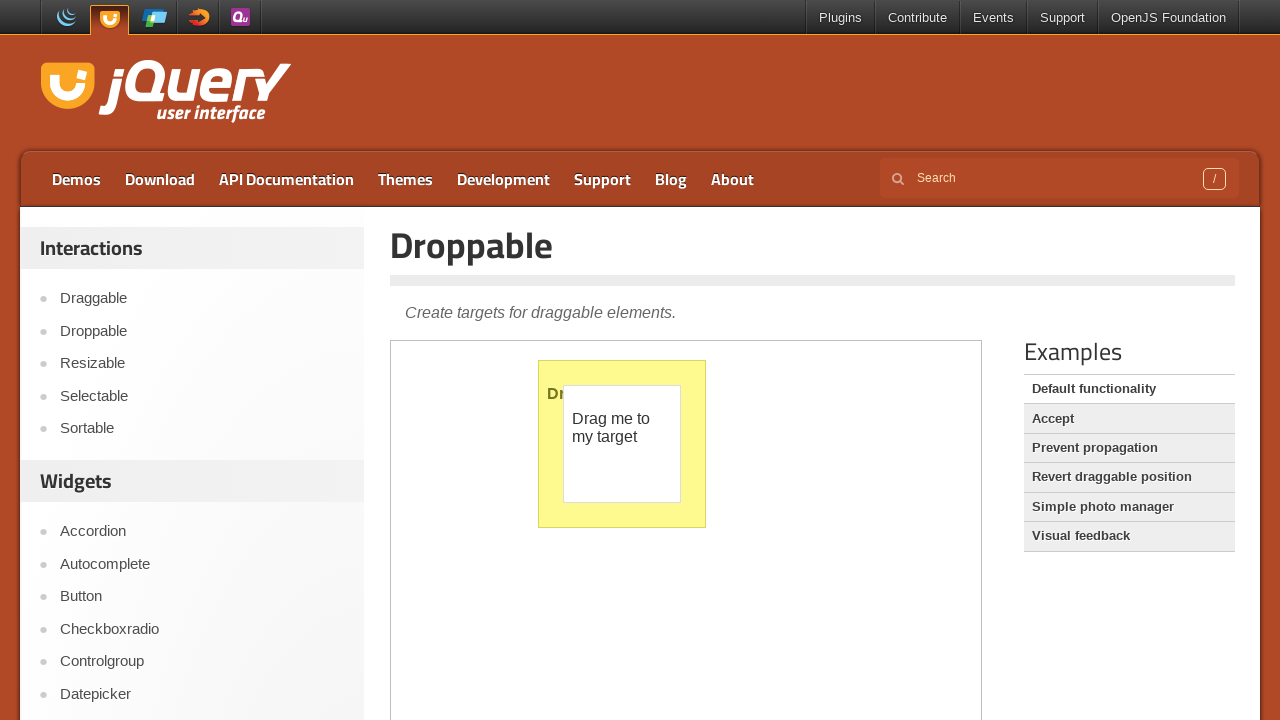